Tests opting out of A/B tests by adding an opt-out cookie after visiting the page, then refreshing to verify the opt-out takes effect

Starting URL: http://the-internet.herokuapp.com/abtest

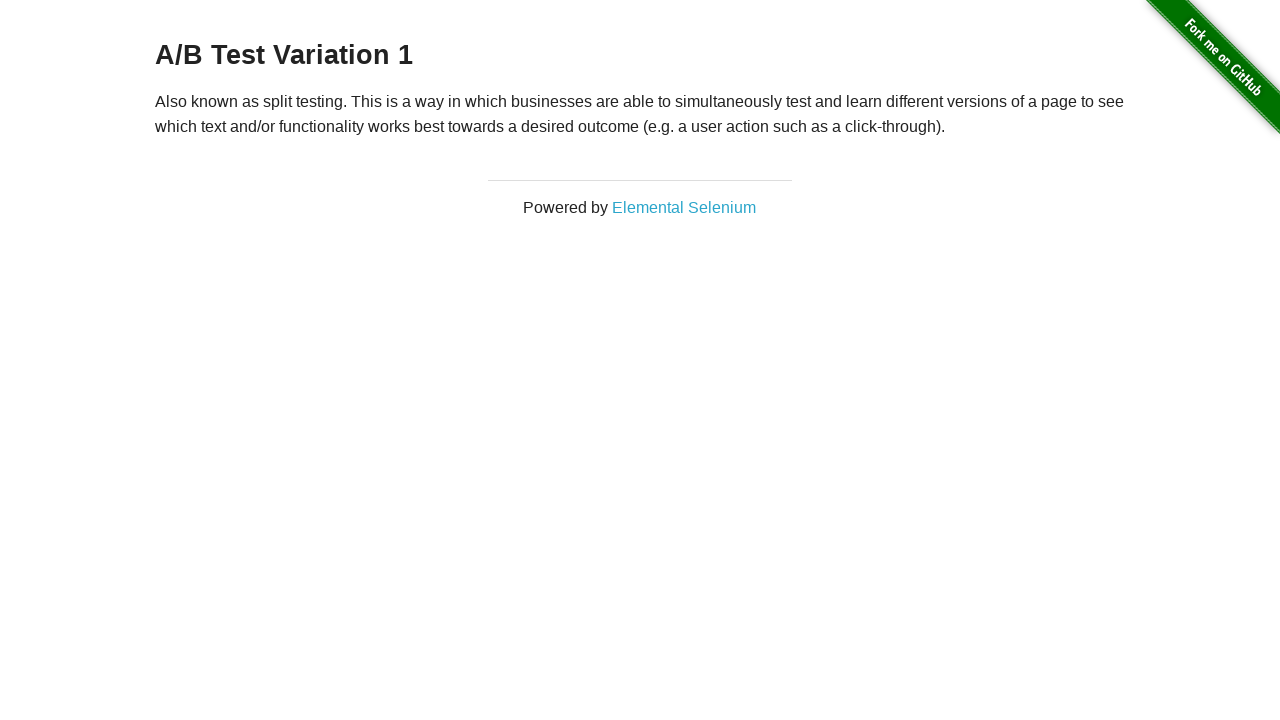

Located and retrieved initial heading text
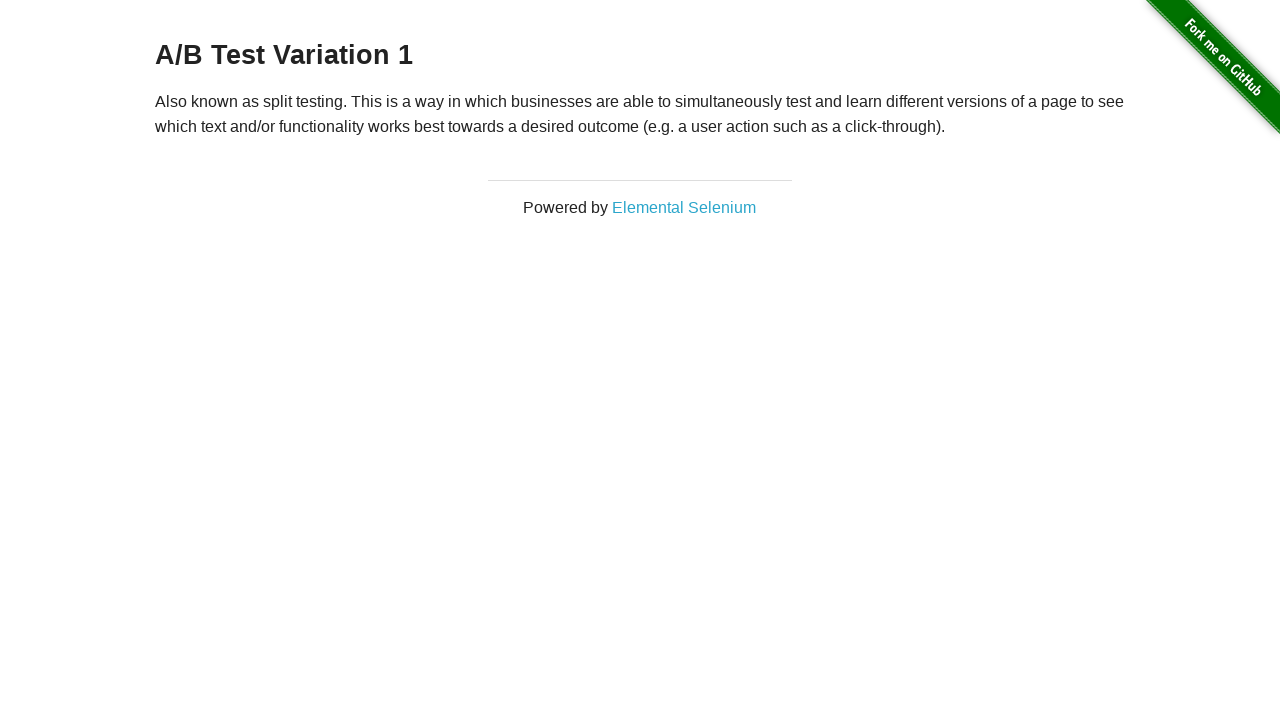

Added optimizelyOptOut cookie to opt out of A/B test
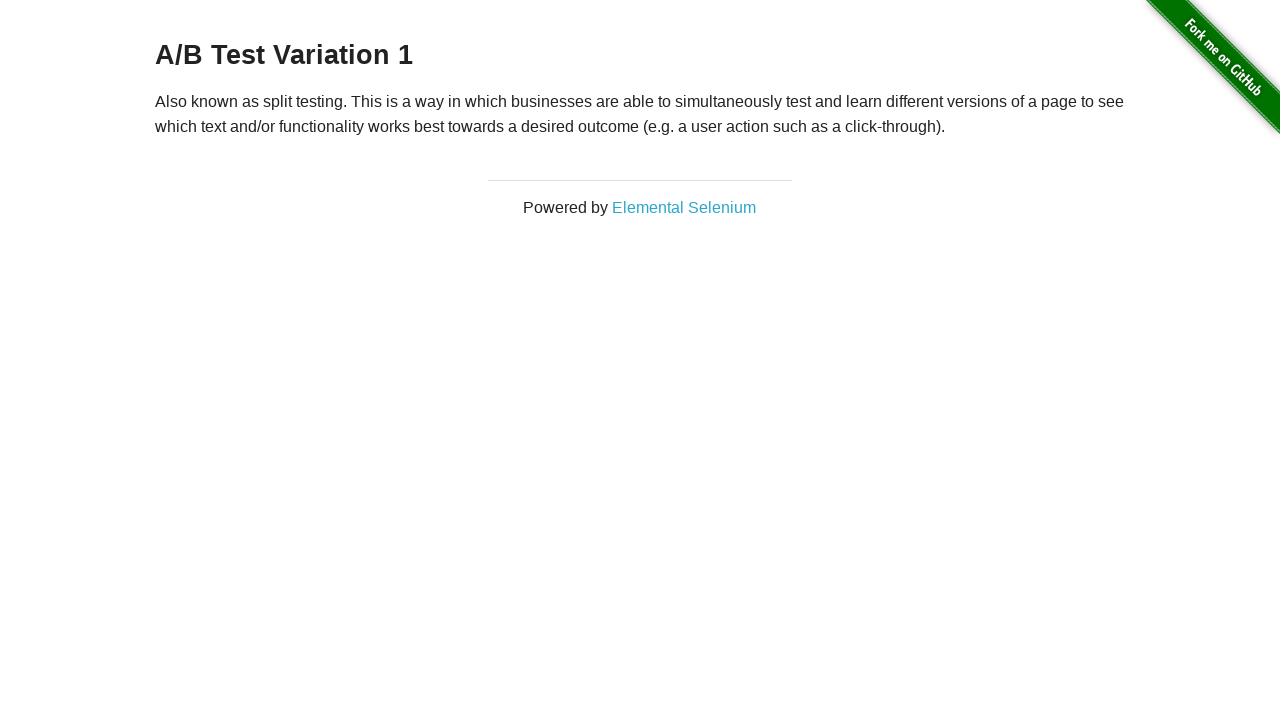

Reloaded page to apply opt-out cookie
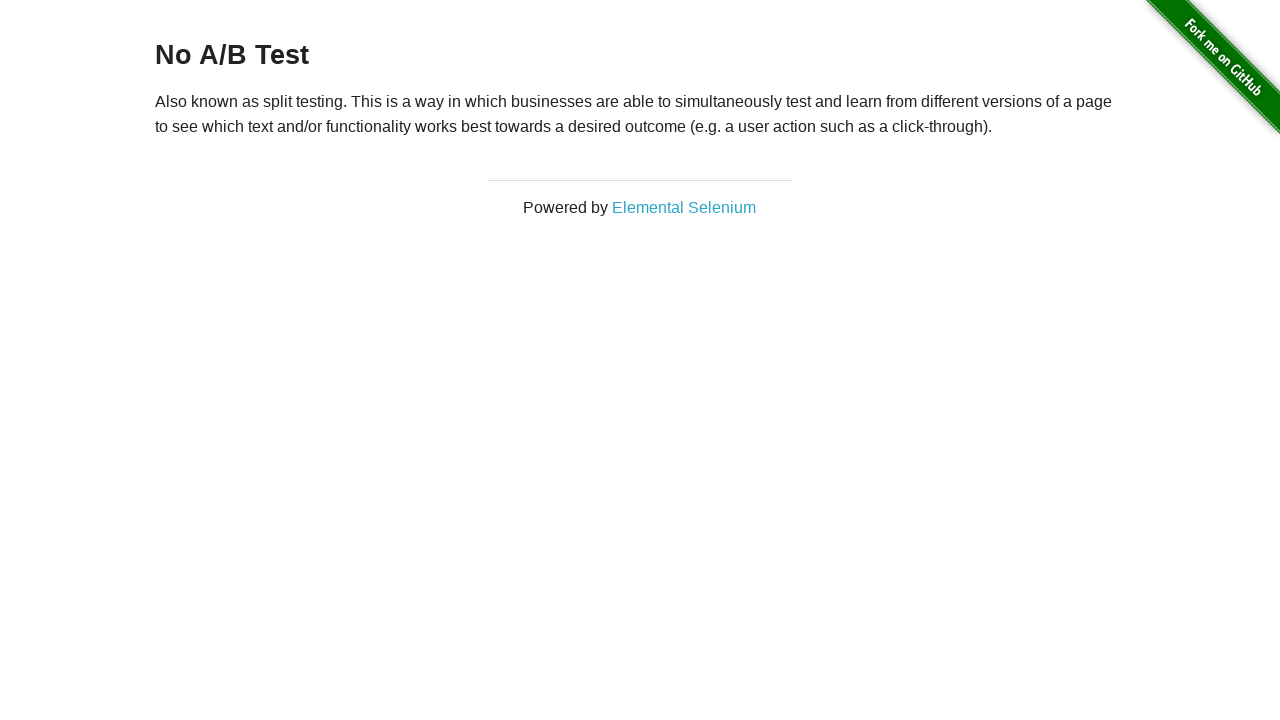

Verified heading is present after opt-out refresh
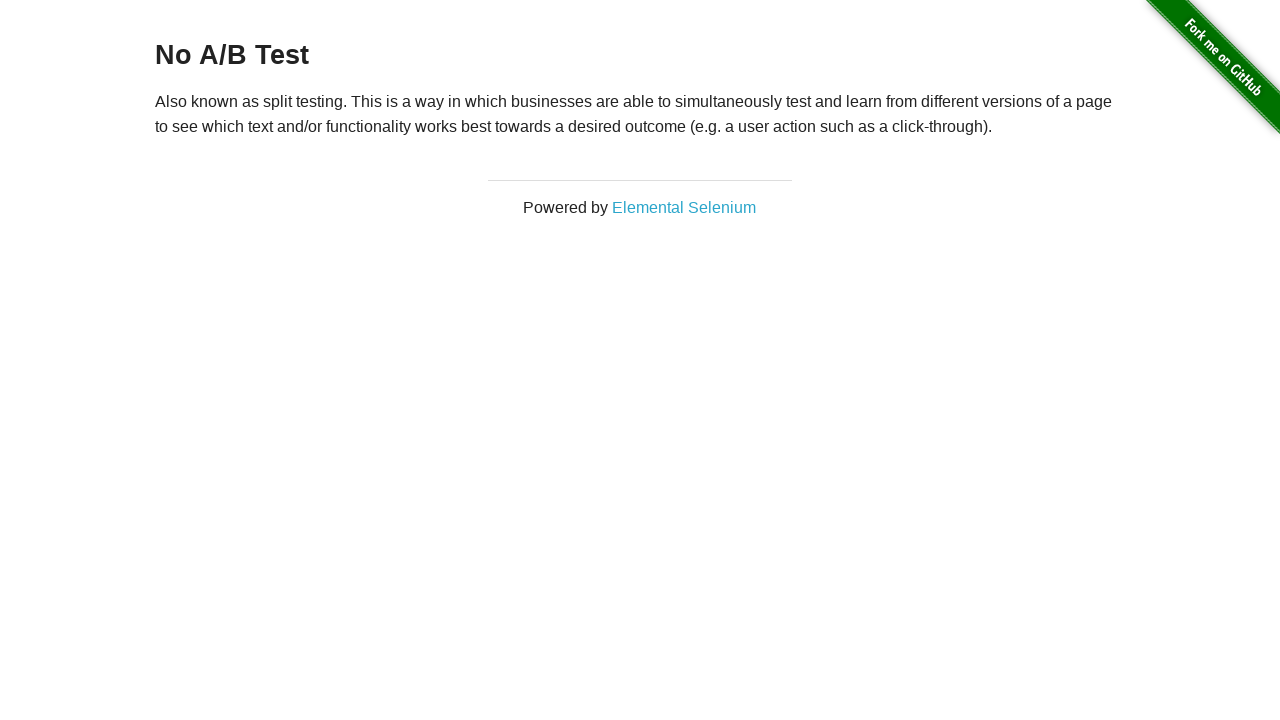

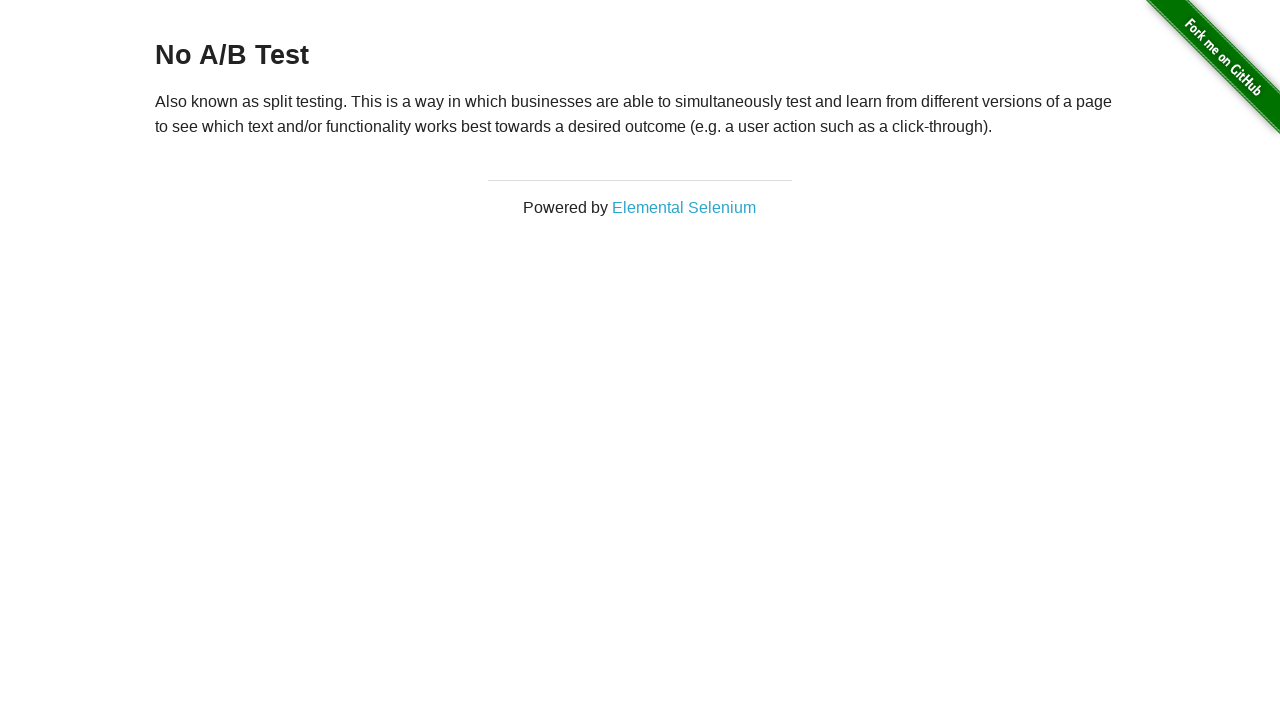